Tests hover functionality on a multi-level menu by hovering over Main Item 2, then SUB SUB LIST, and finally Sub Sub Item 2 to verify nested menu navigation.

Starting URL: https://demoqa.com/menu

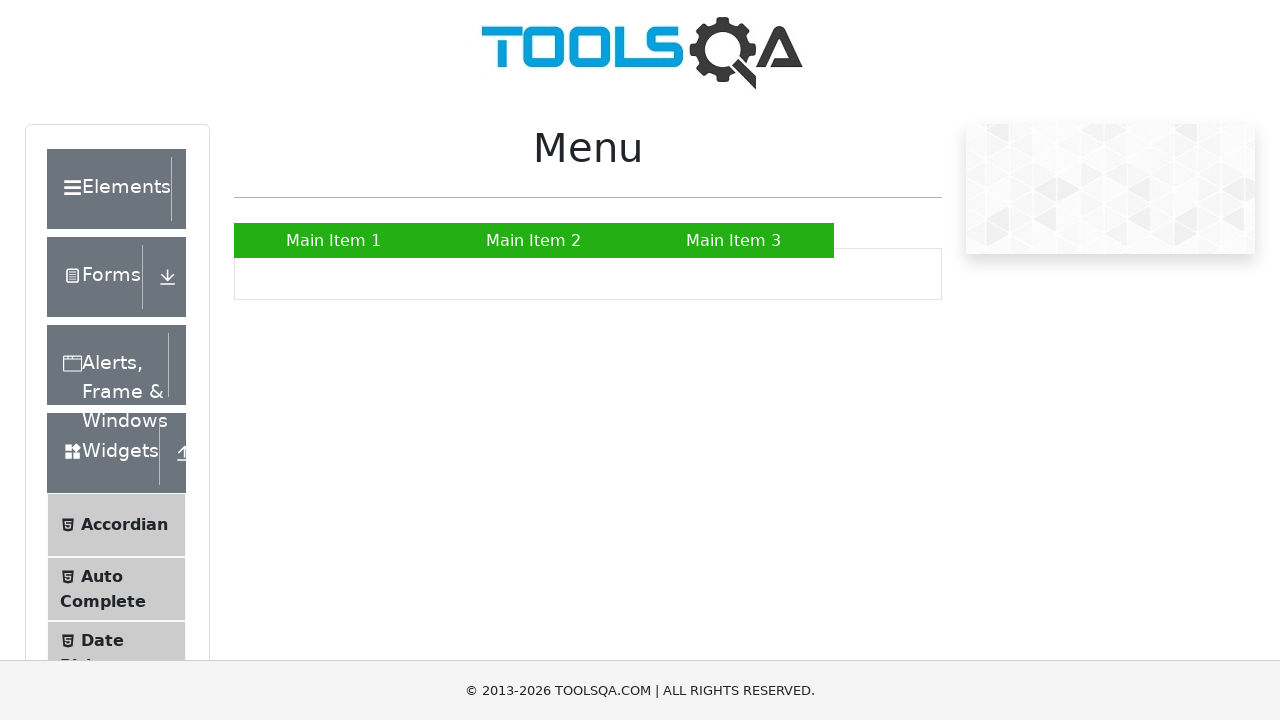

Hovered over Main Item 2 to reveal submenu at (534, 240) on internal:role=link[name="Main Item 2"i]
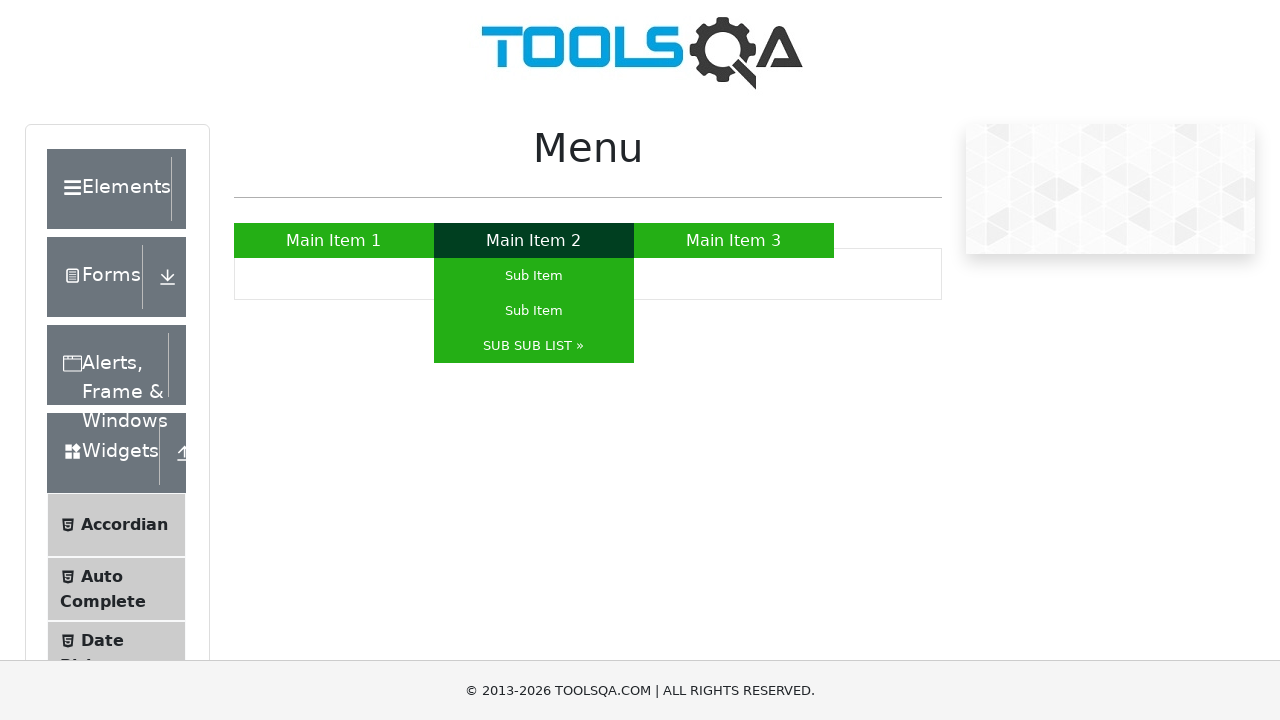

Hovered over SUB SUB LIST to reveal nested submenu at (534, 346) on internal:role=link[name="SUB SUB LIST"i]
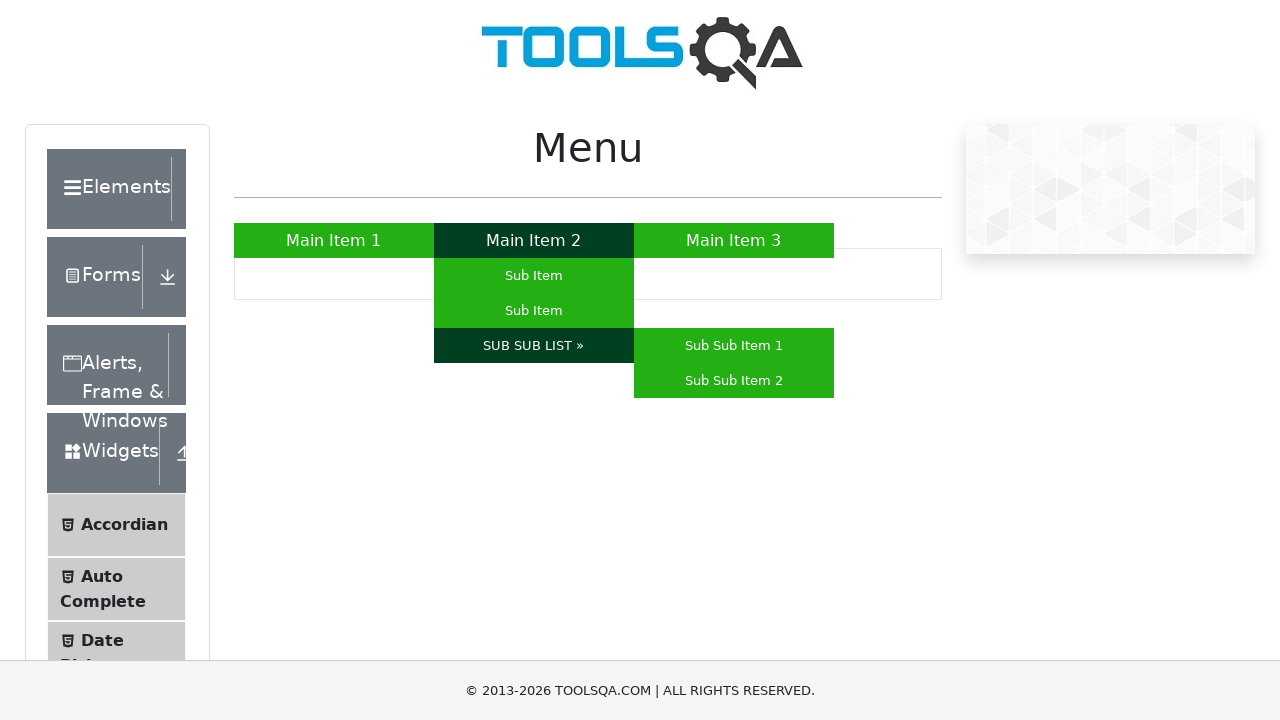

Hovered over Sub Sub Item 2 at (734, 380) on internal:role=link[name="Sub Sub Item 2"i]
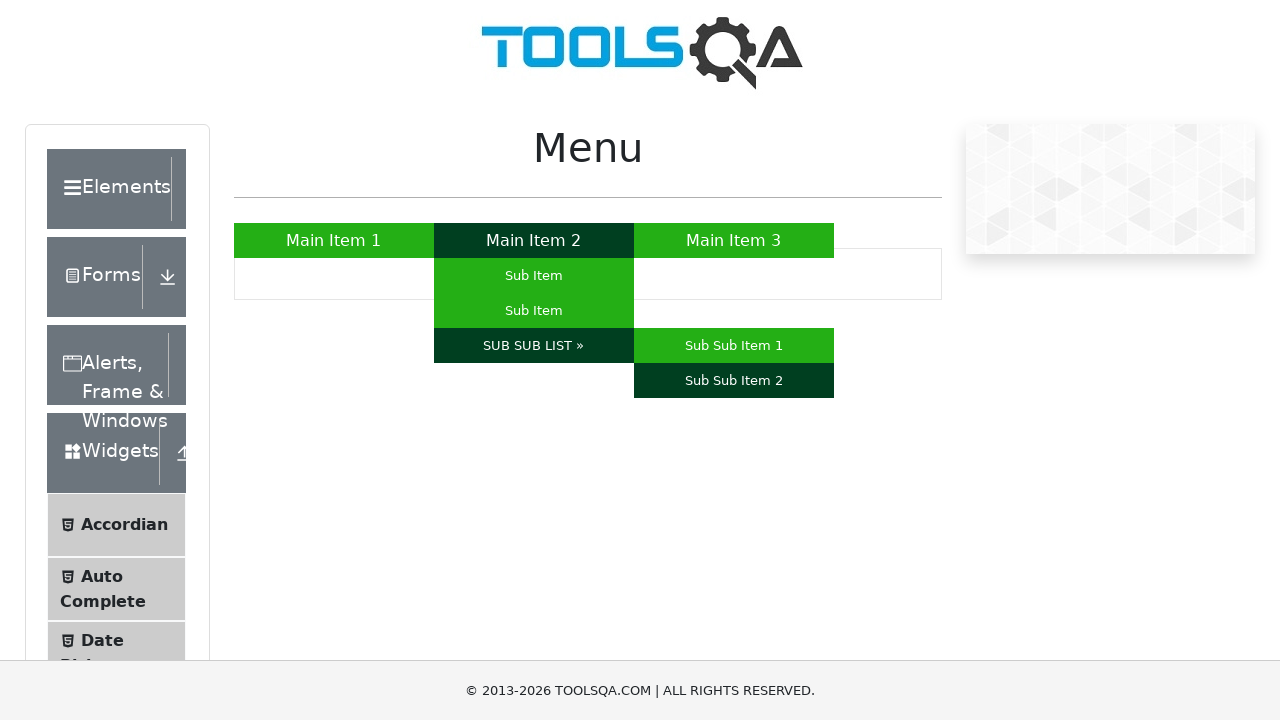

Verified Sub Sub Item 2 is visible
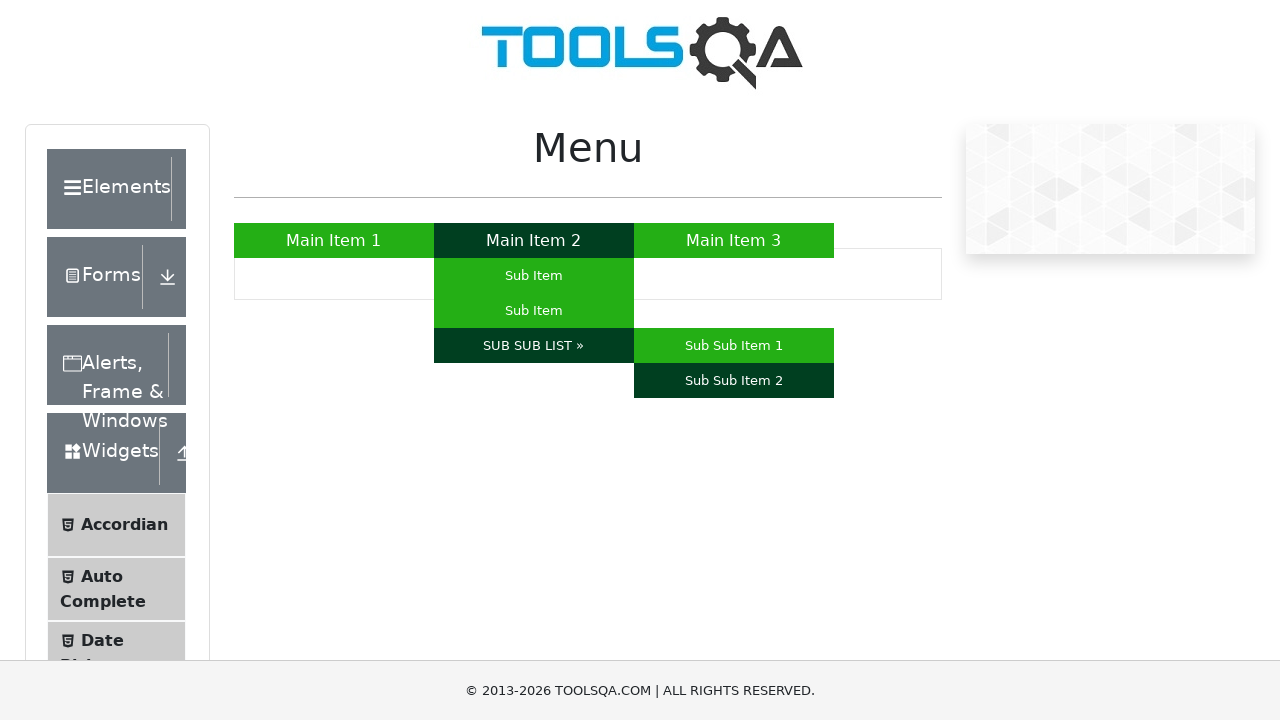

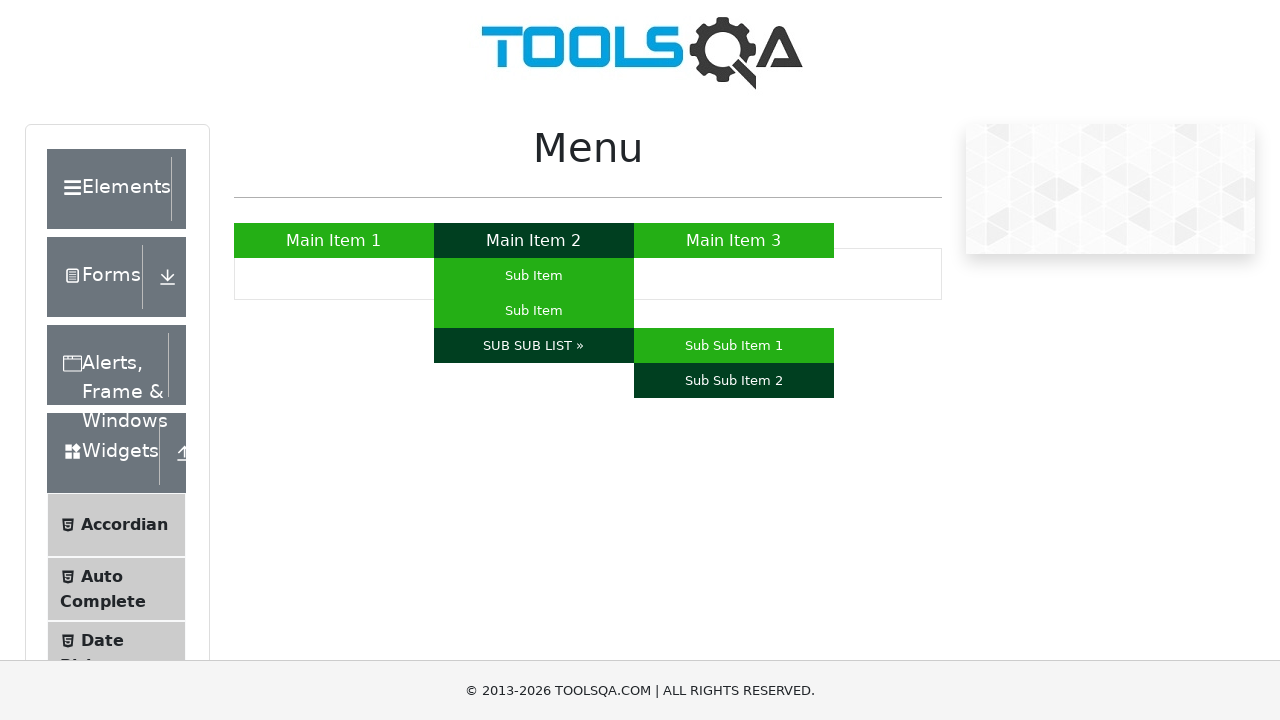